Demonstrates drag-and-drop action by dragging element A (draggable) onto element B (droppable).

Starting URL: https://crossbrowsertesting.github.io/drag-and-drop

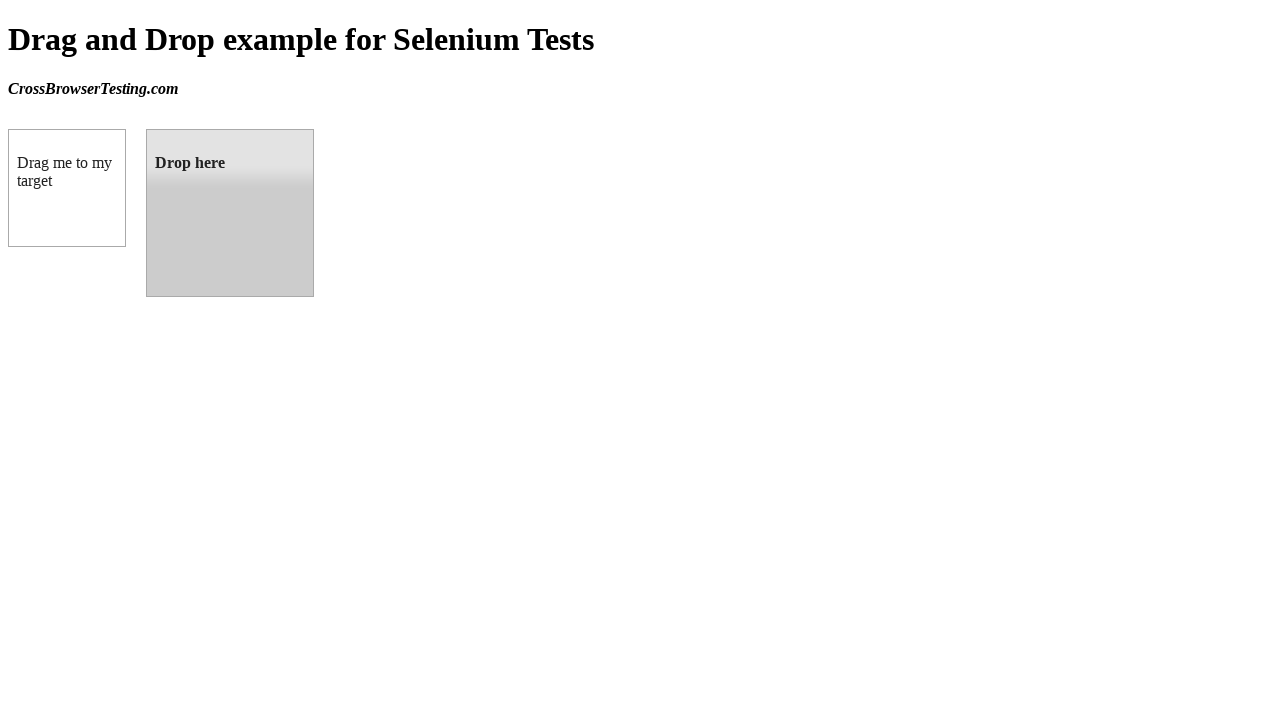

Waited for draggable element to load
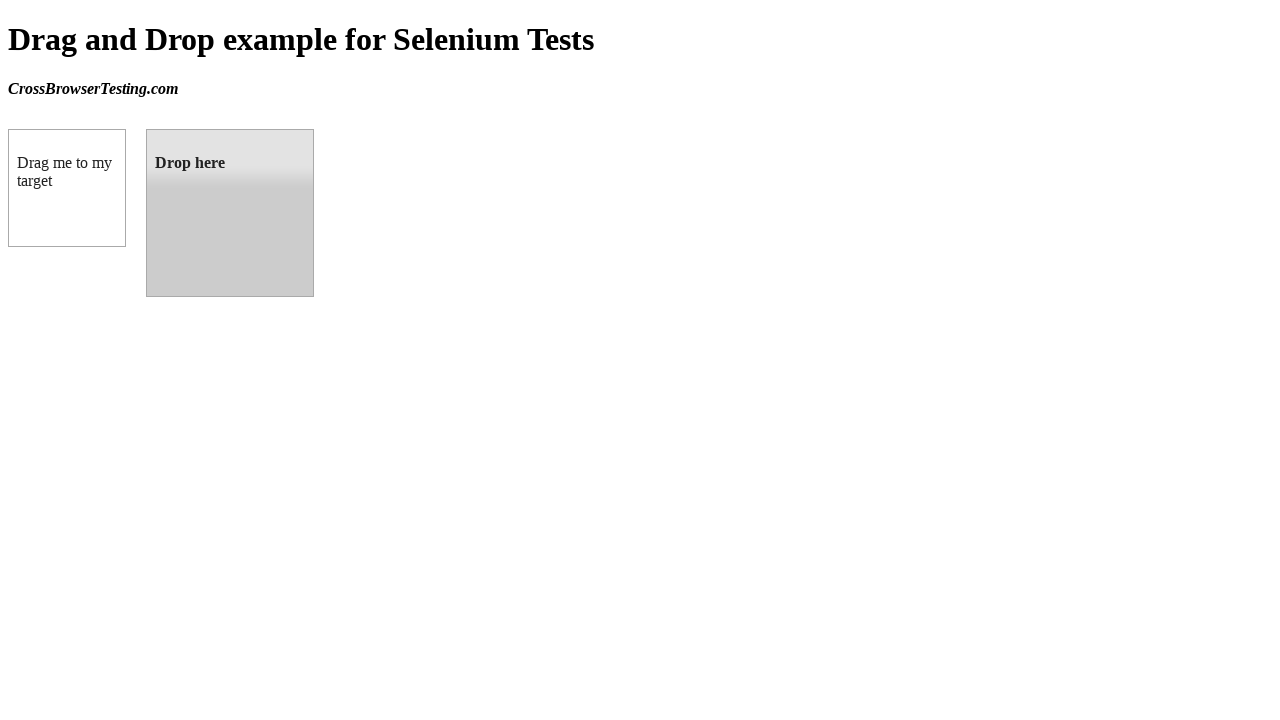

Waited for droppable element to load
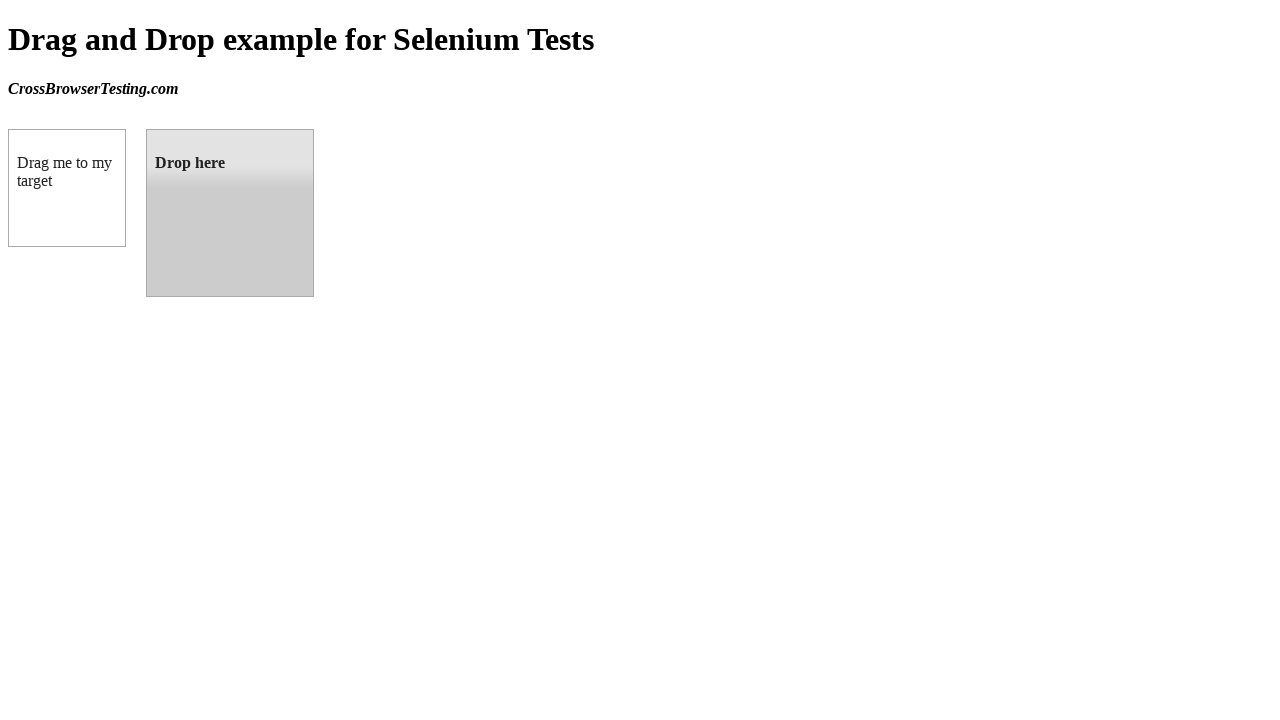

Located draggable element (element A)
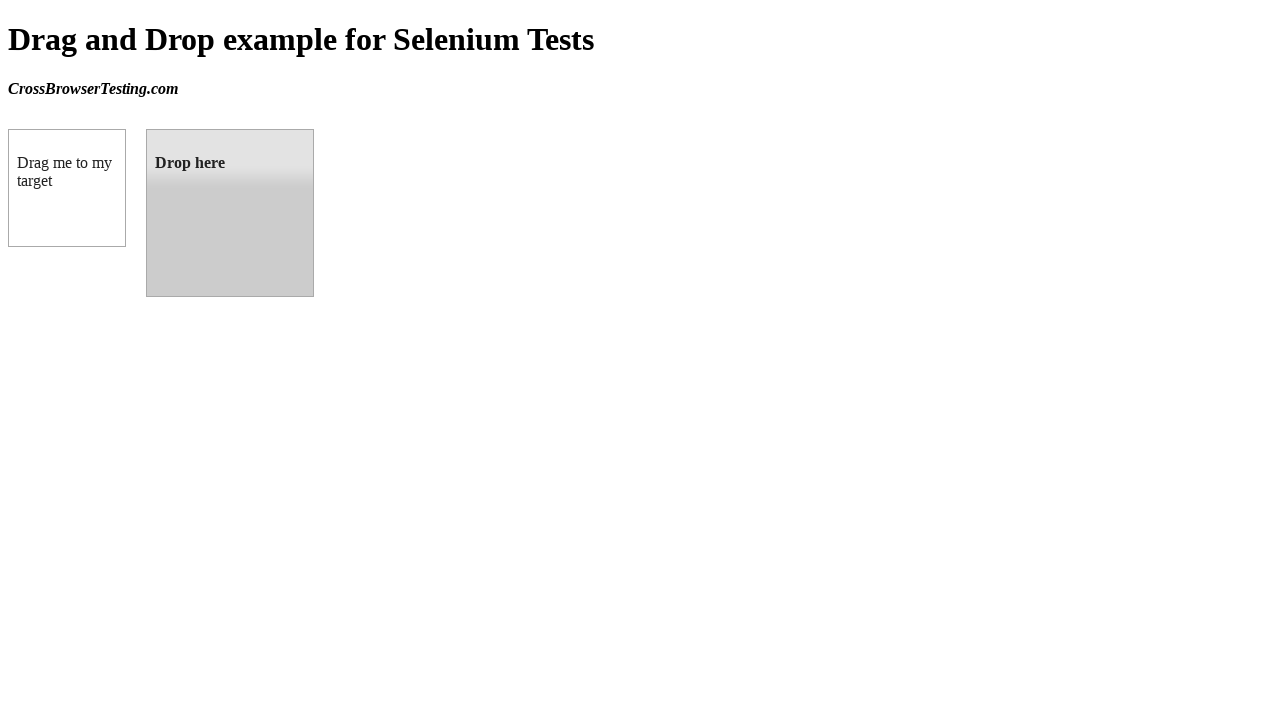

Located droppable element (element B)
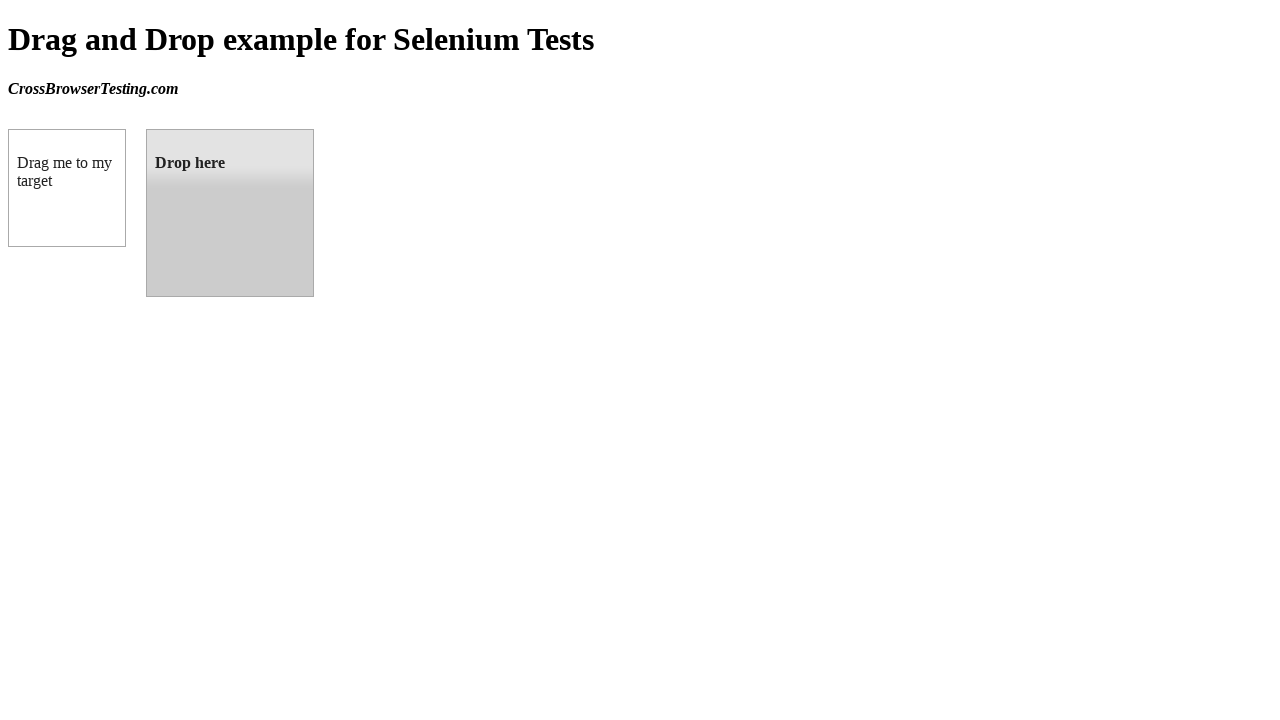

Dragged element A onto element B successfully at (230, 213)
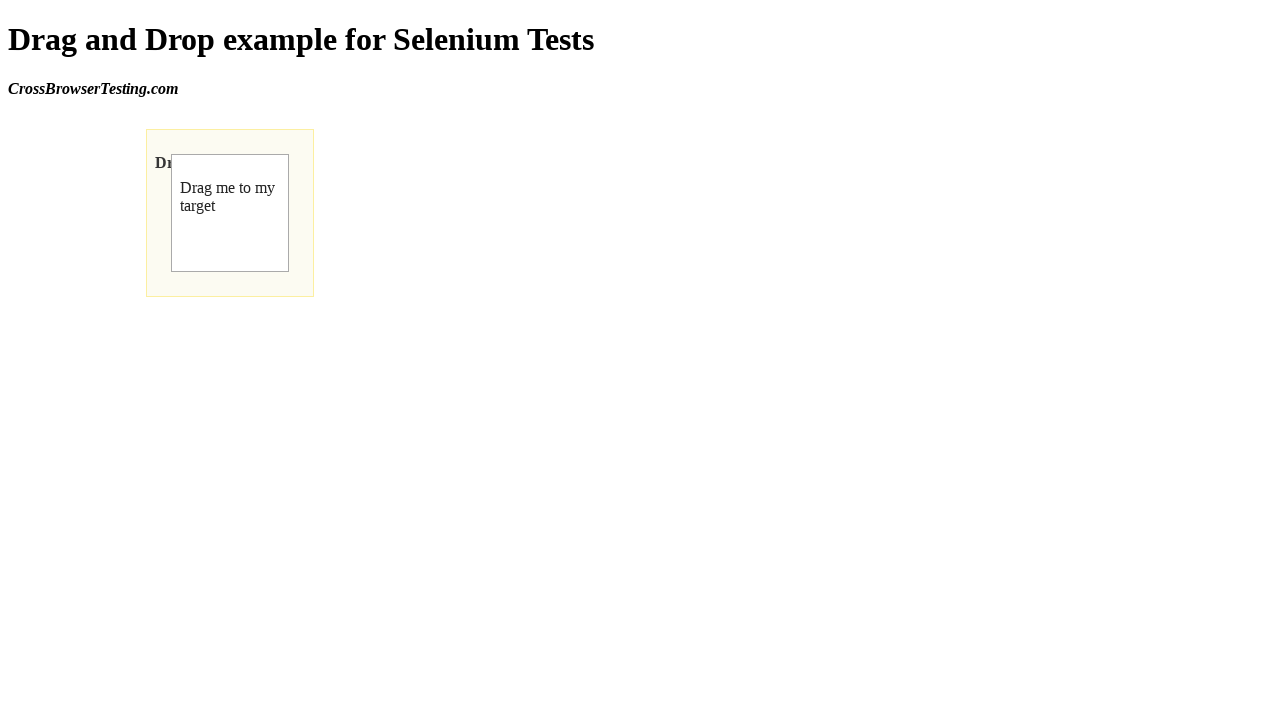

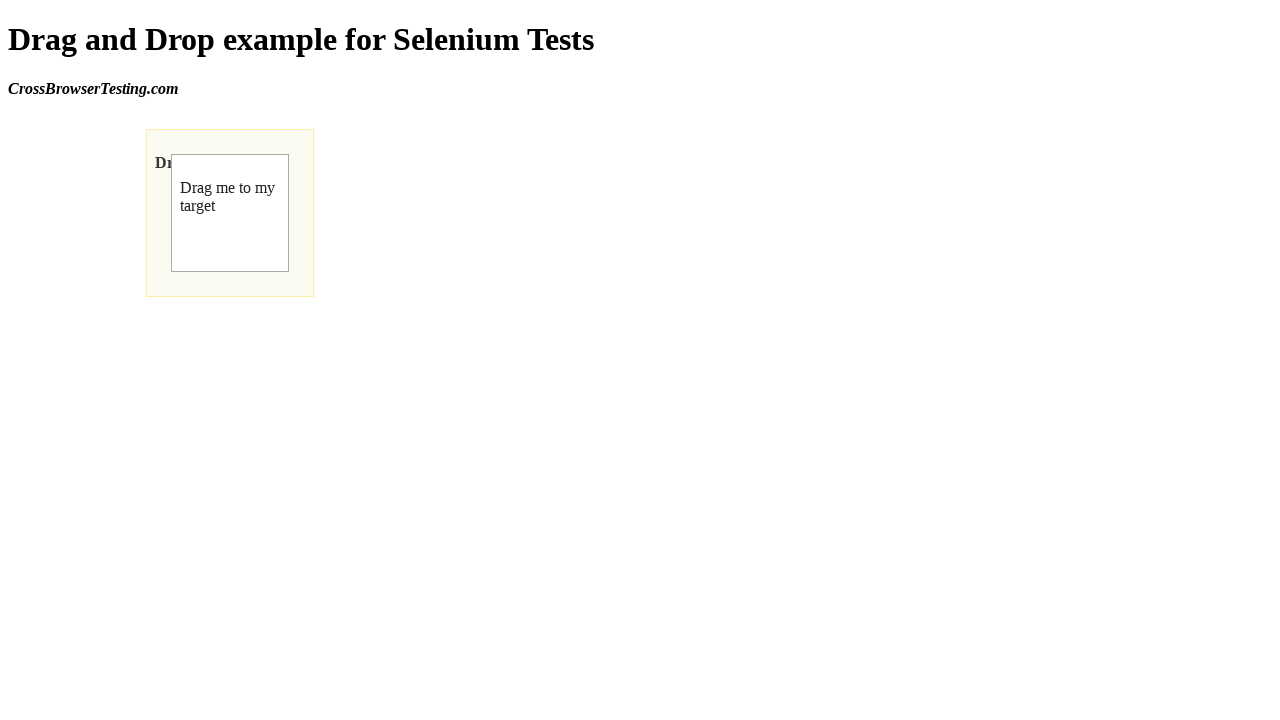